Tests scrolling functionality and validates that the sum of values in a table matches the displayed total amount

Starting URL: https://www.rahulshettyacademy.com/AutomationPractice/

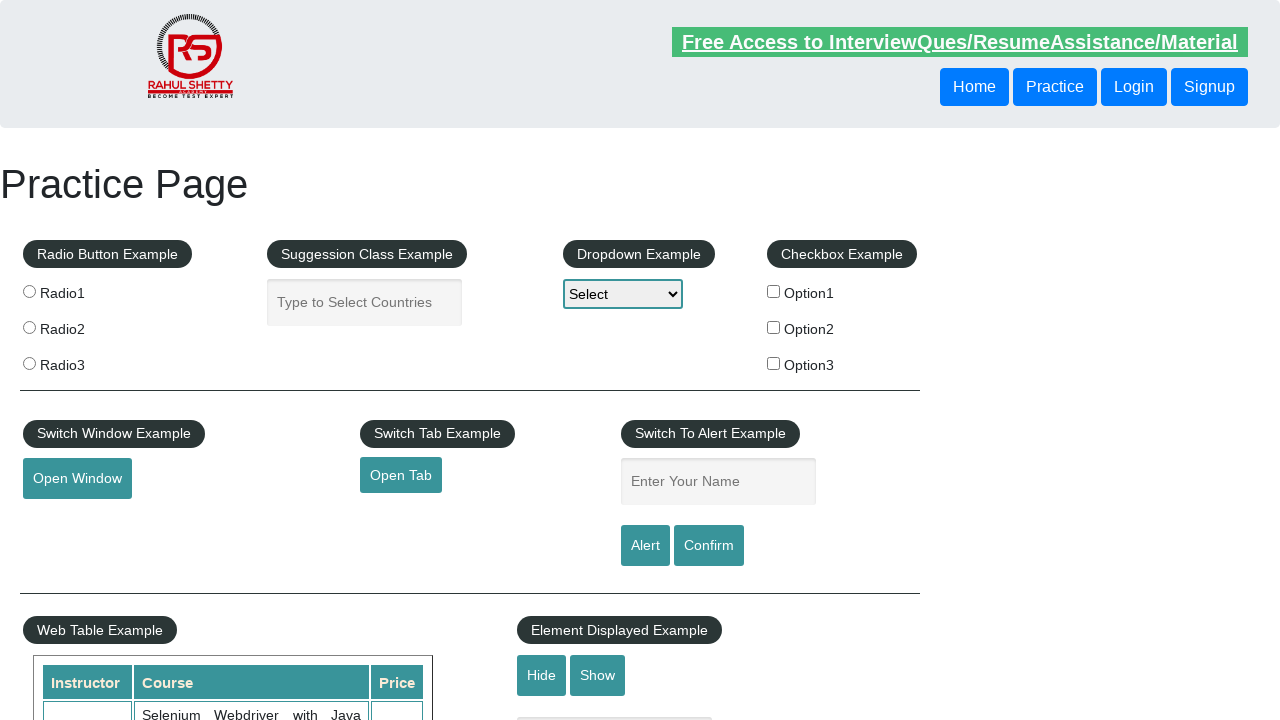

Scrolled down main page by 700 pixels
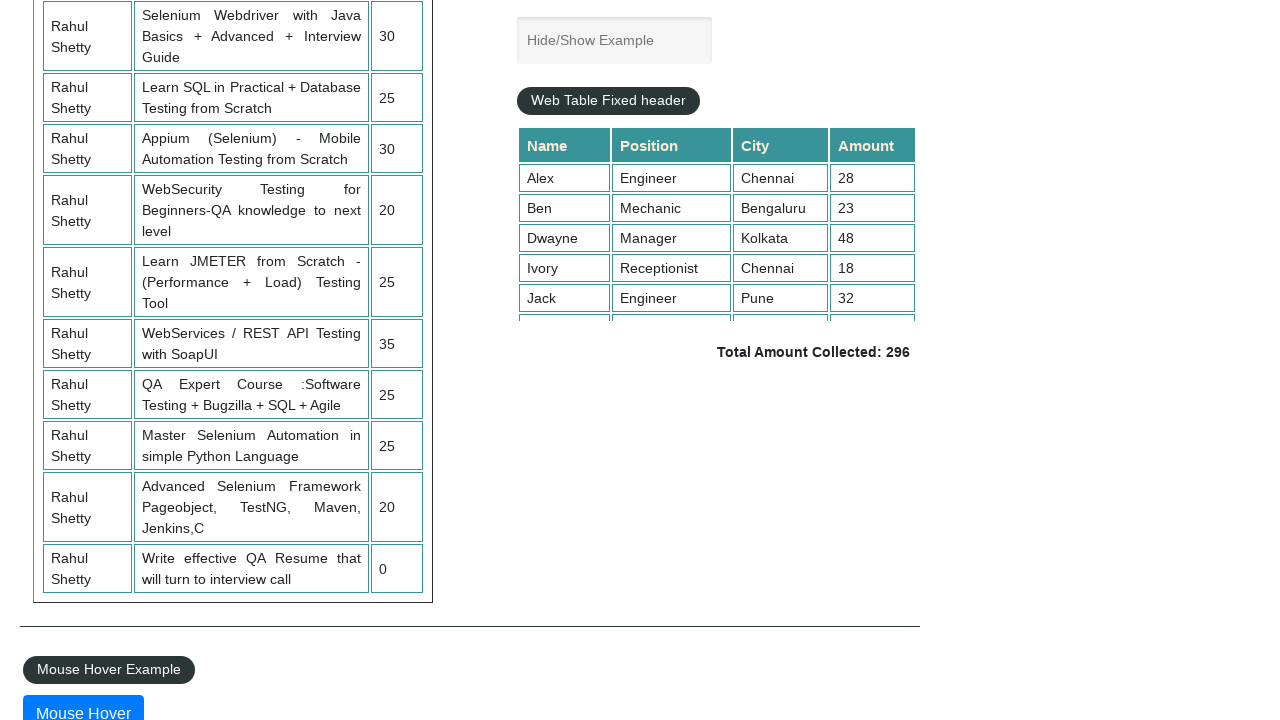

Scrolled within fixed header table by 500 pixels
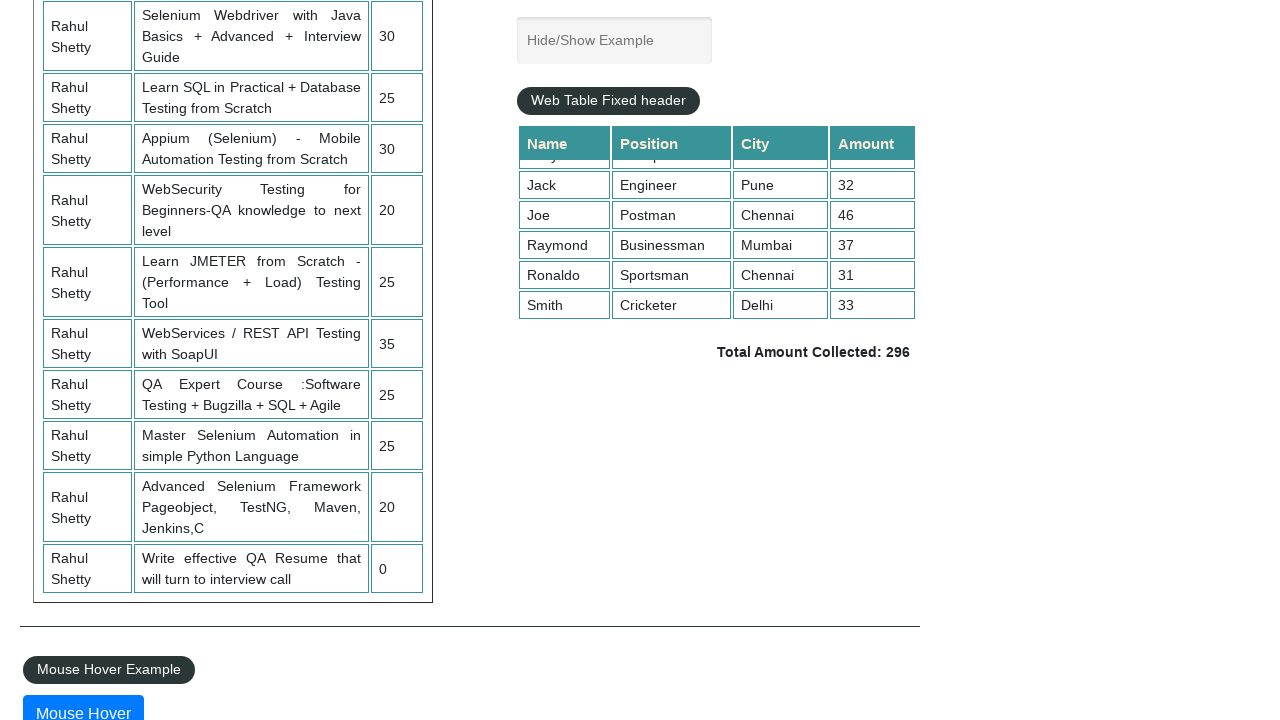

Retrieved all values from 4th column of table
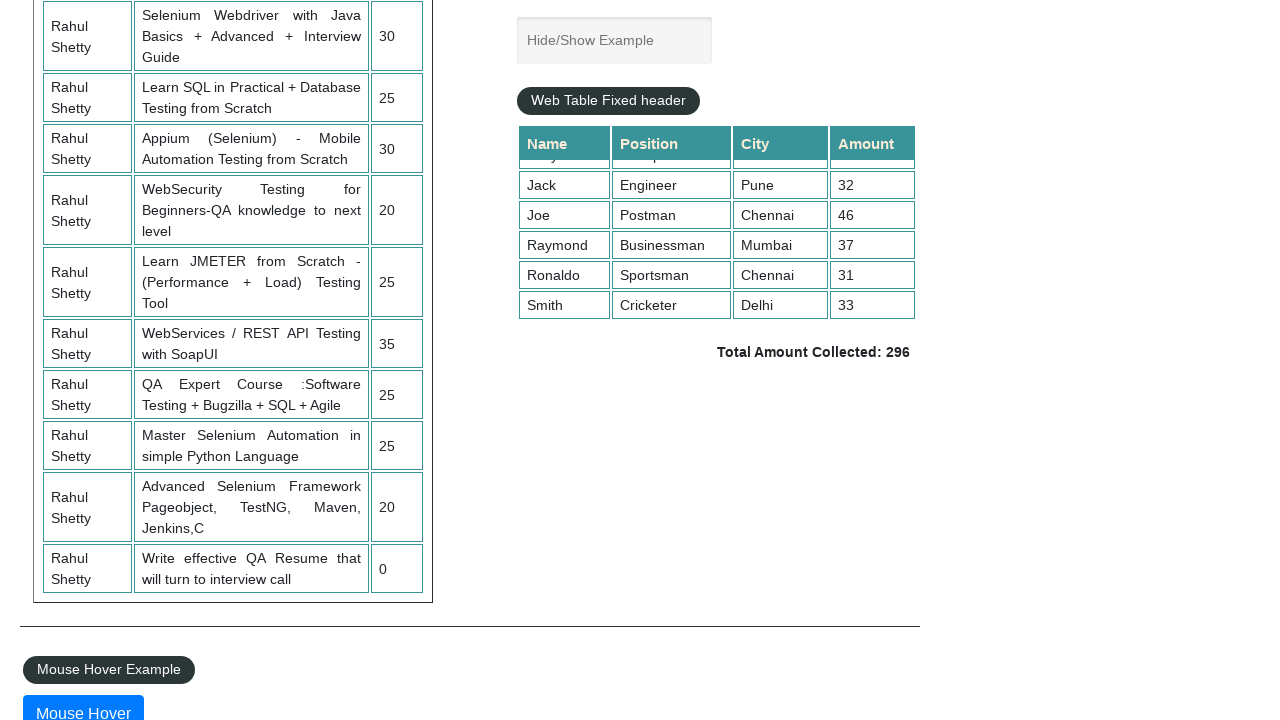

Calculated sum of table values: 296
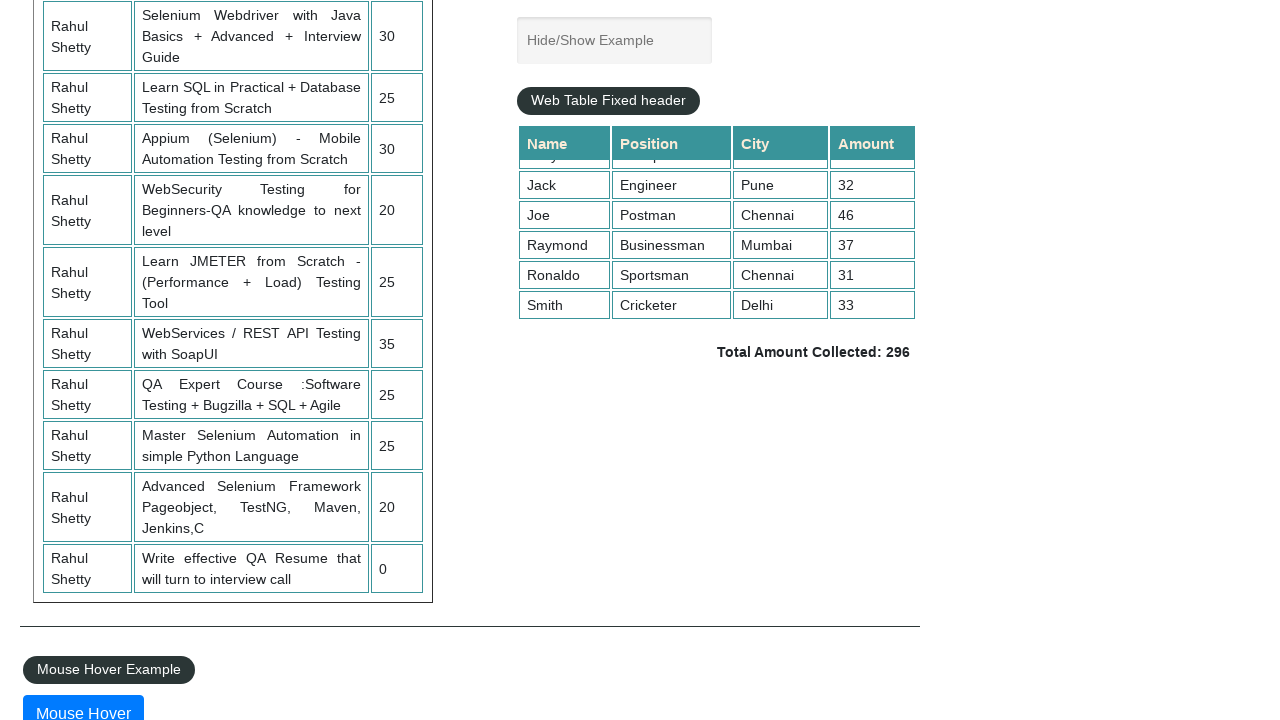

Retrieved displayed total amount text
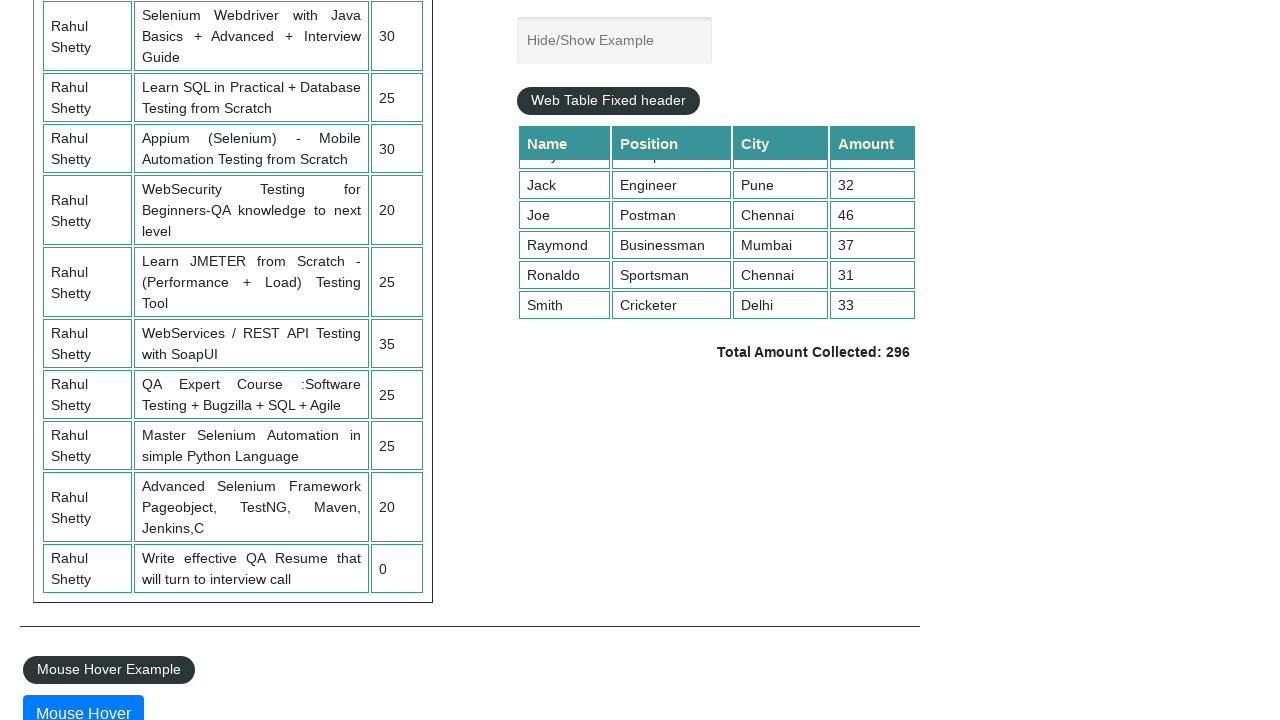

Parsed displayed total amount: 296
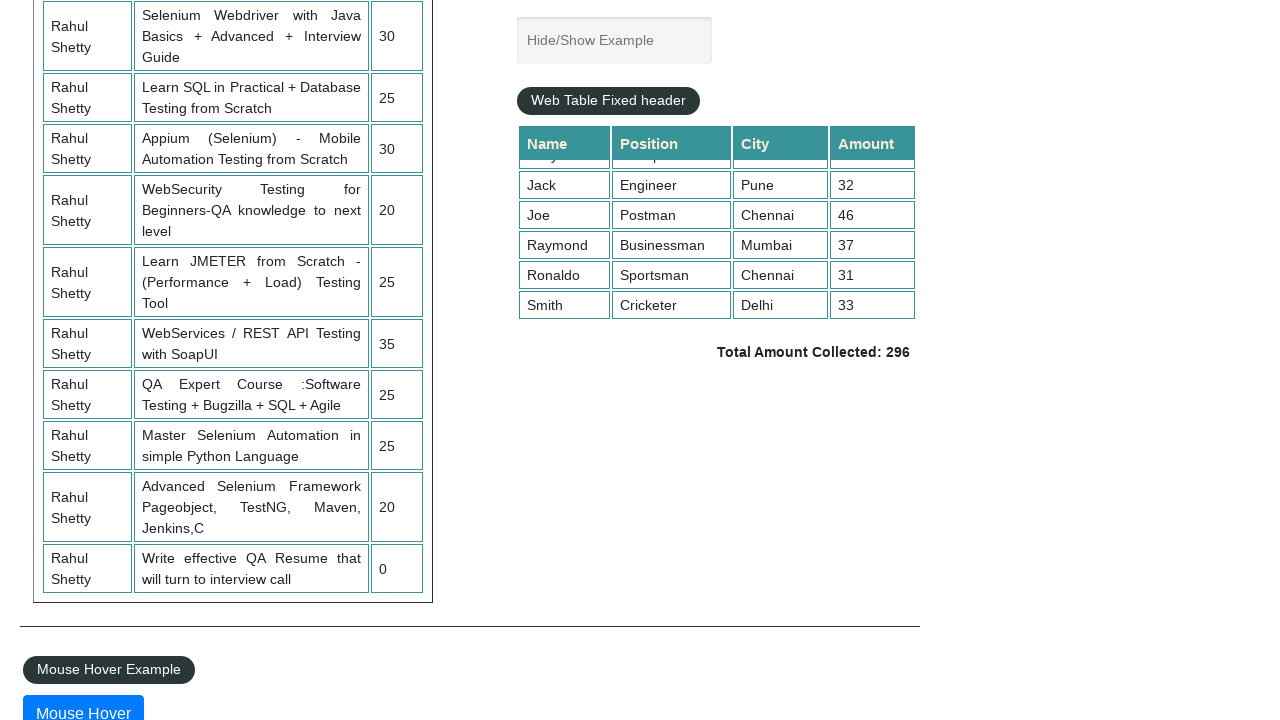

Verified sum (296) matches displayed total (296)
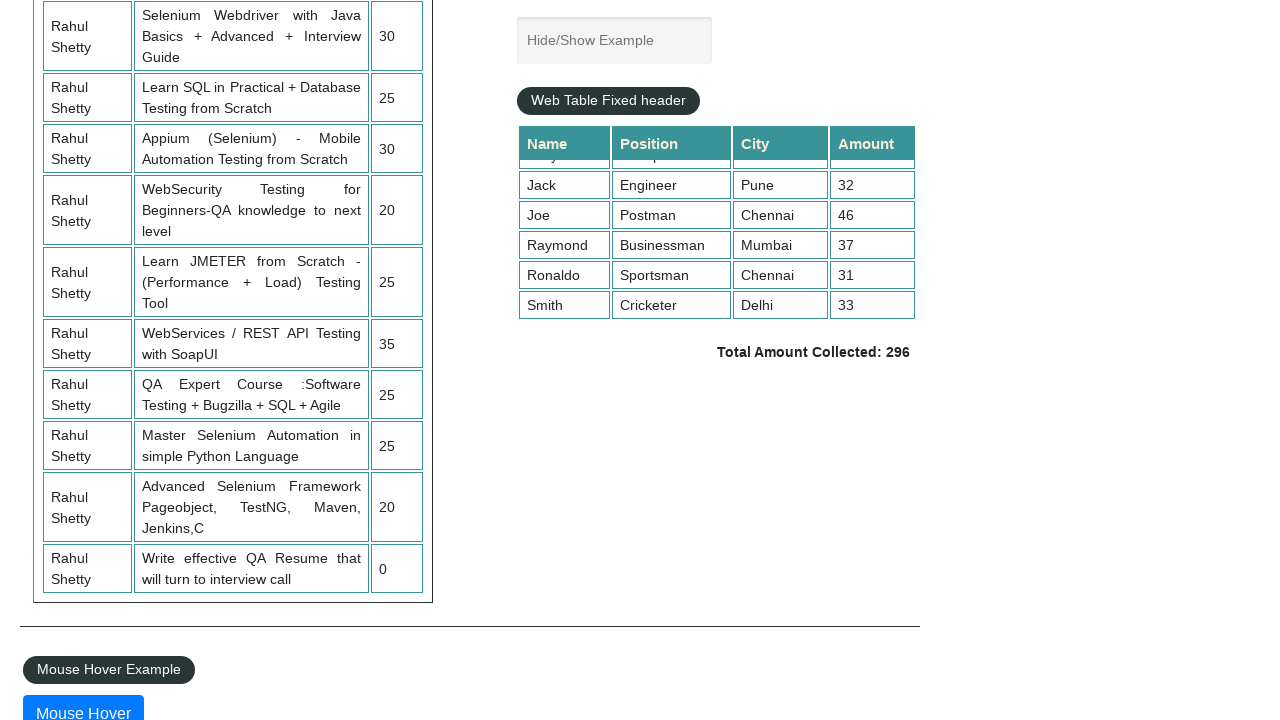

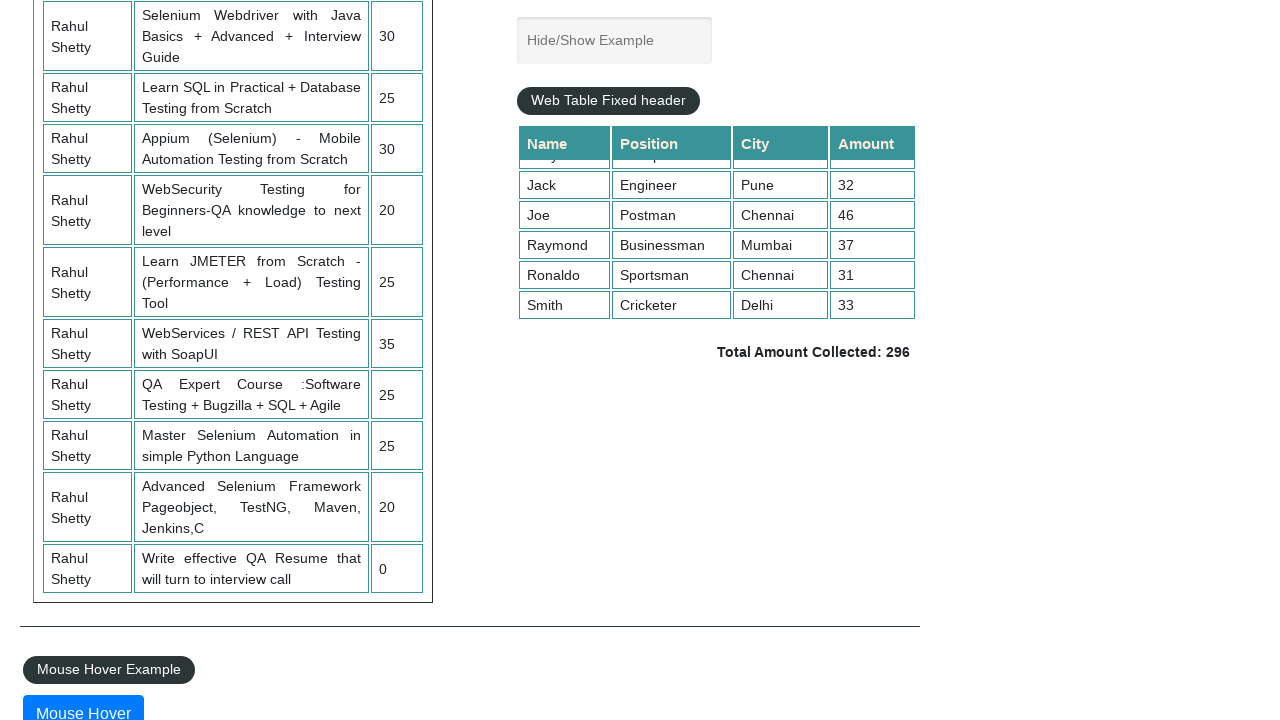